Tests navigation from the home page to the About Us page by clicking the about link and verifying page navigation

Starting URL: https://v1.training-support.net

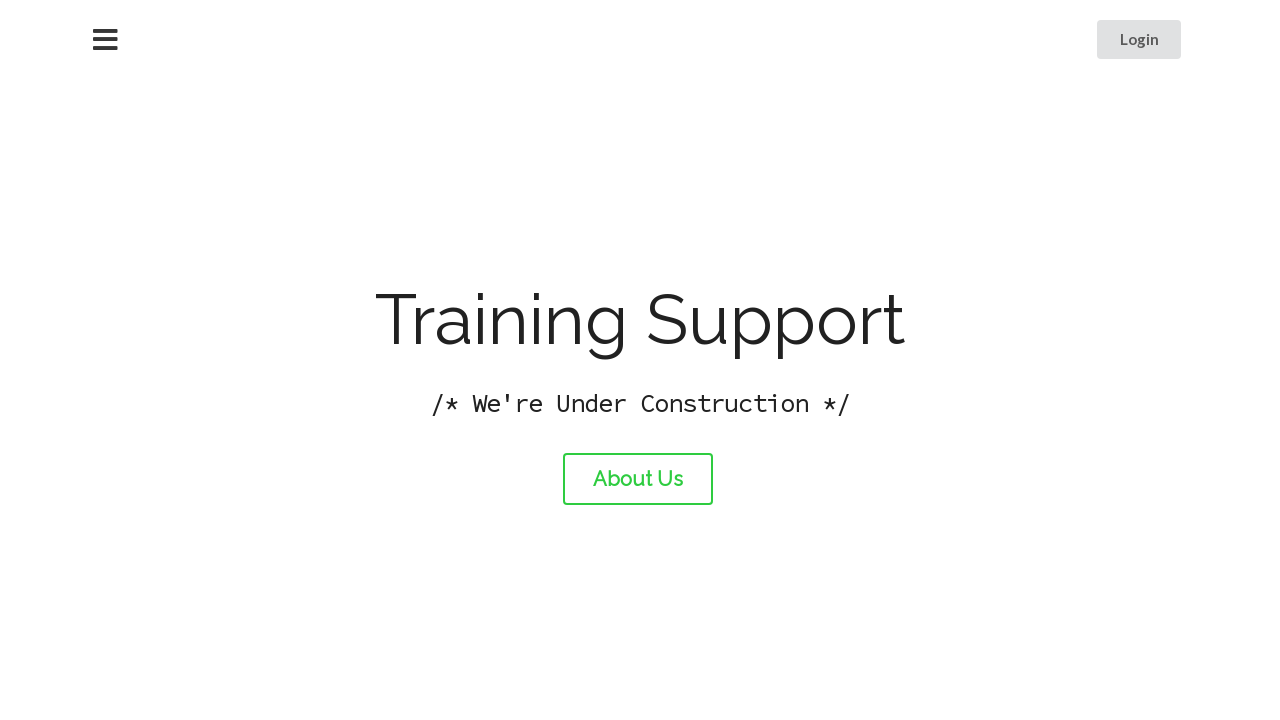

Clicked the About Us link at (638, 479) on #about-link
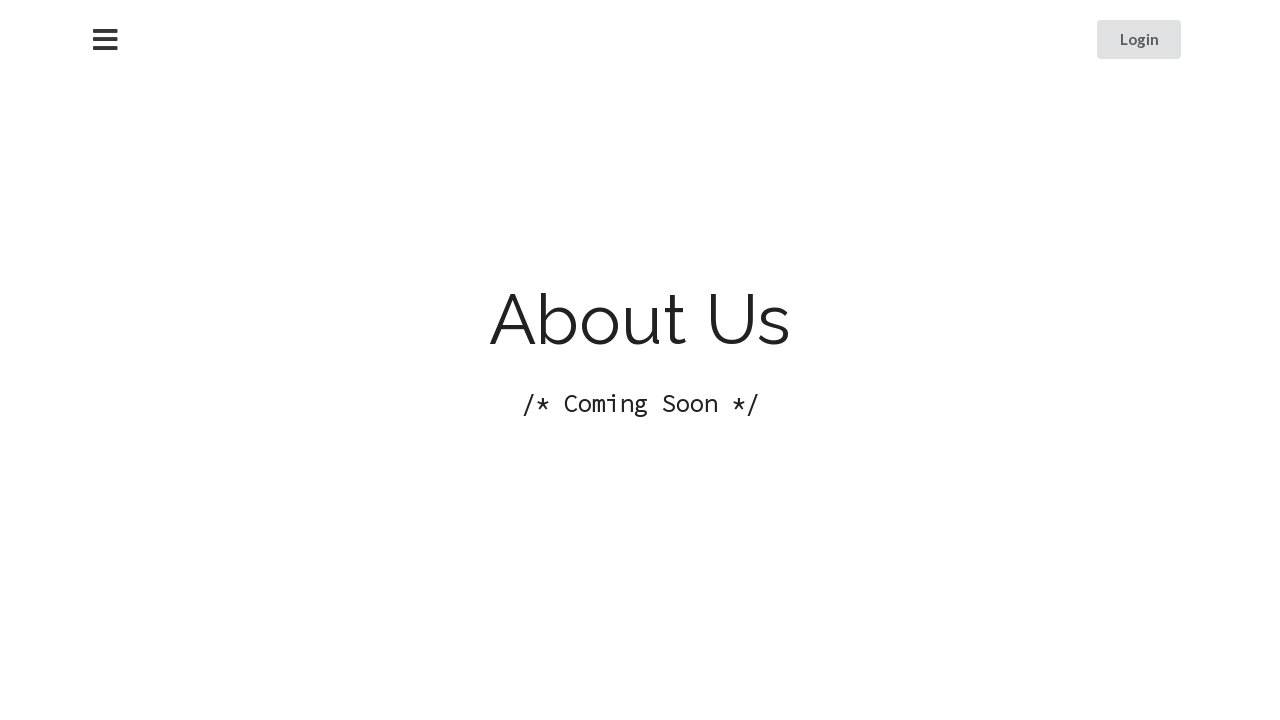

About Us page loaded successfully
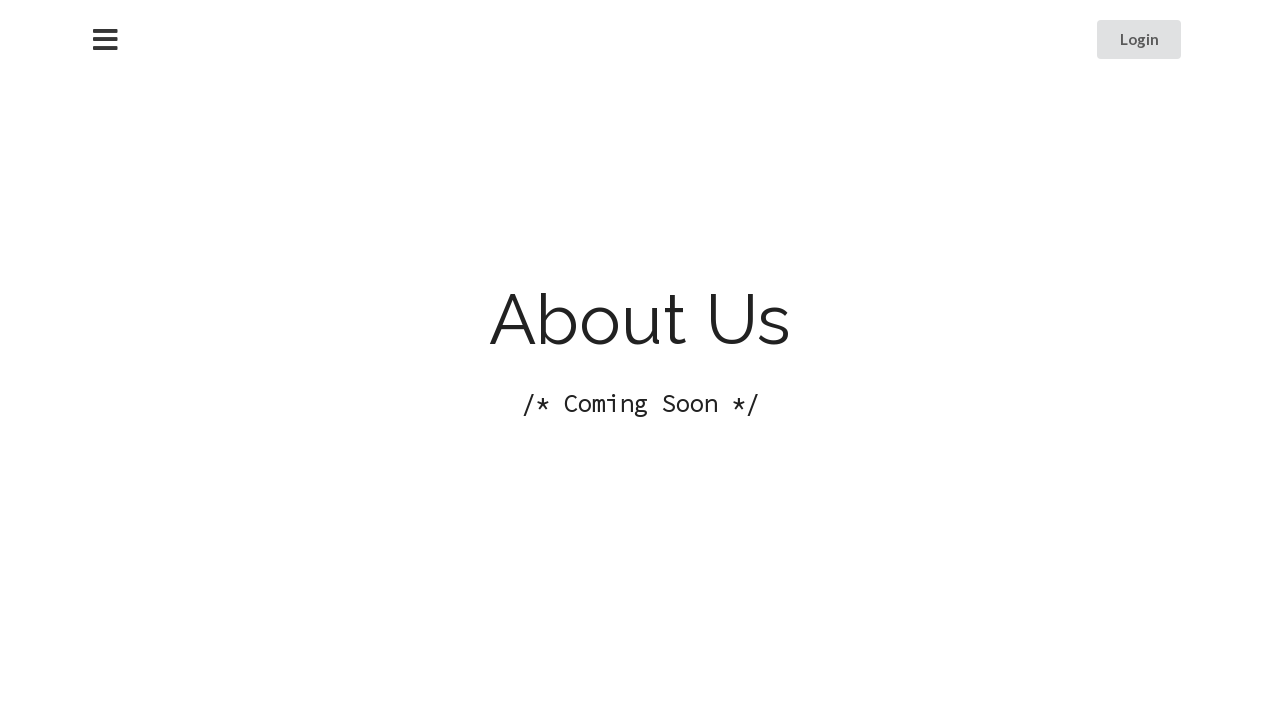

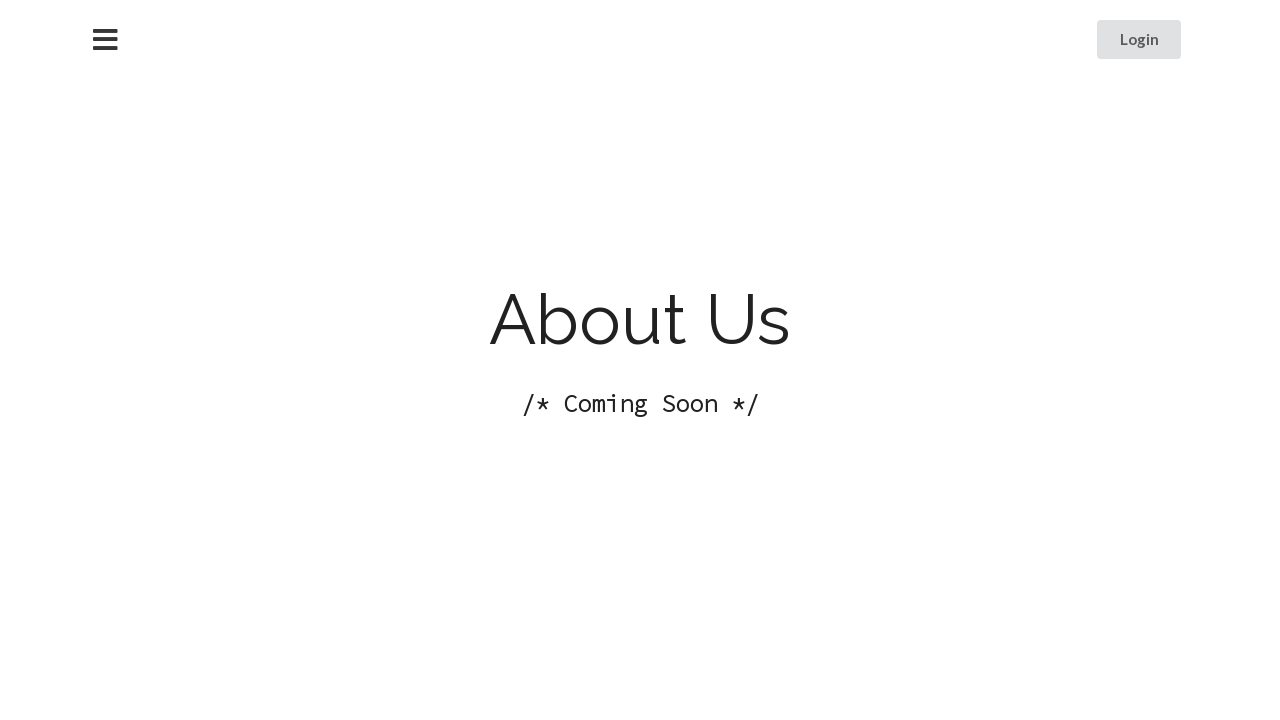